Tests alert handling functionality by navigating to an alert demo page, triggering a confirmation alert, and accepting it

Starting URL: https://demo.automationtesting.in/Alerts.html

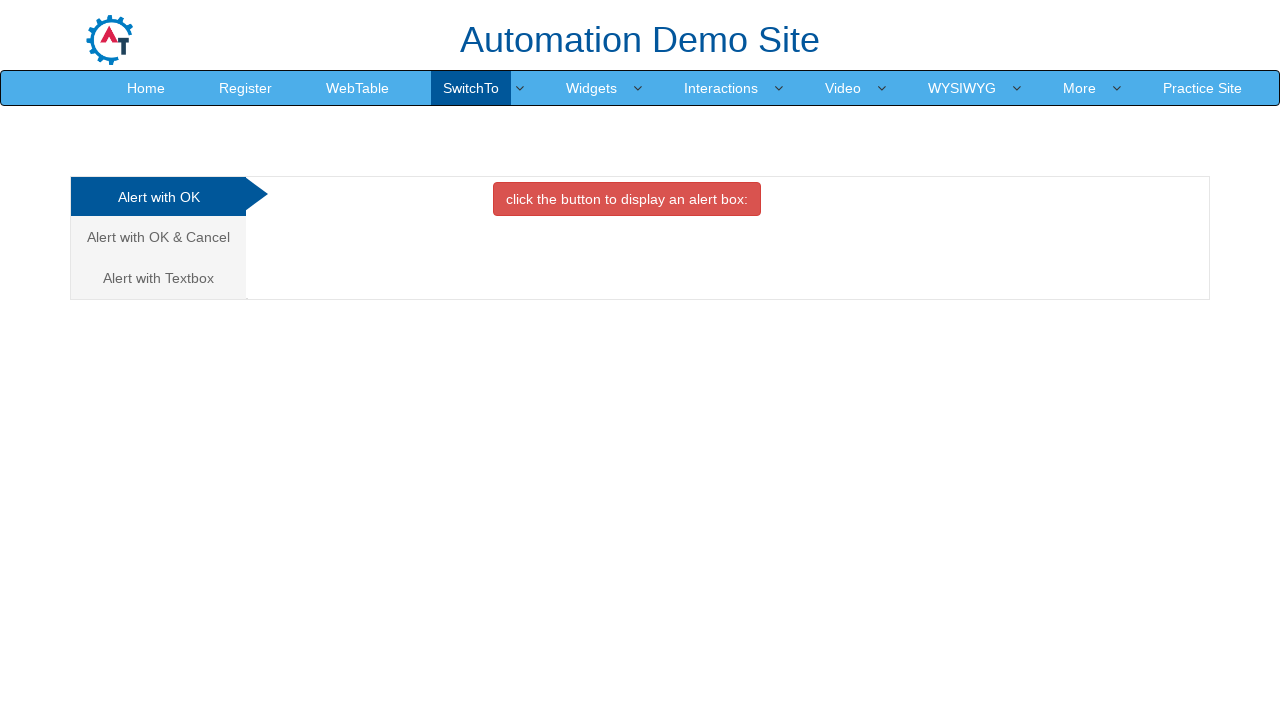

Clicked on the 'Alert with OK & Cancel' tab at (158, 237) on xpath=//a[text()='Alert with OK & Cancel ']
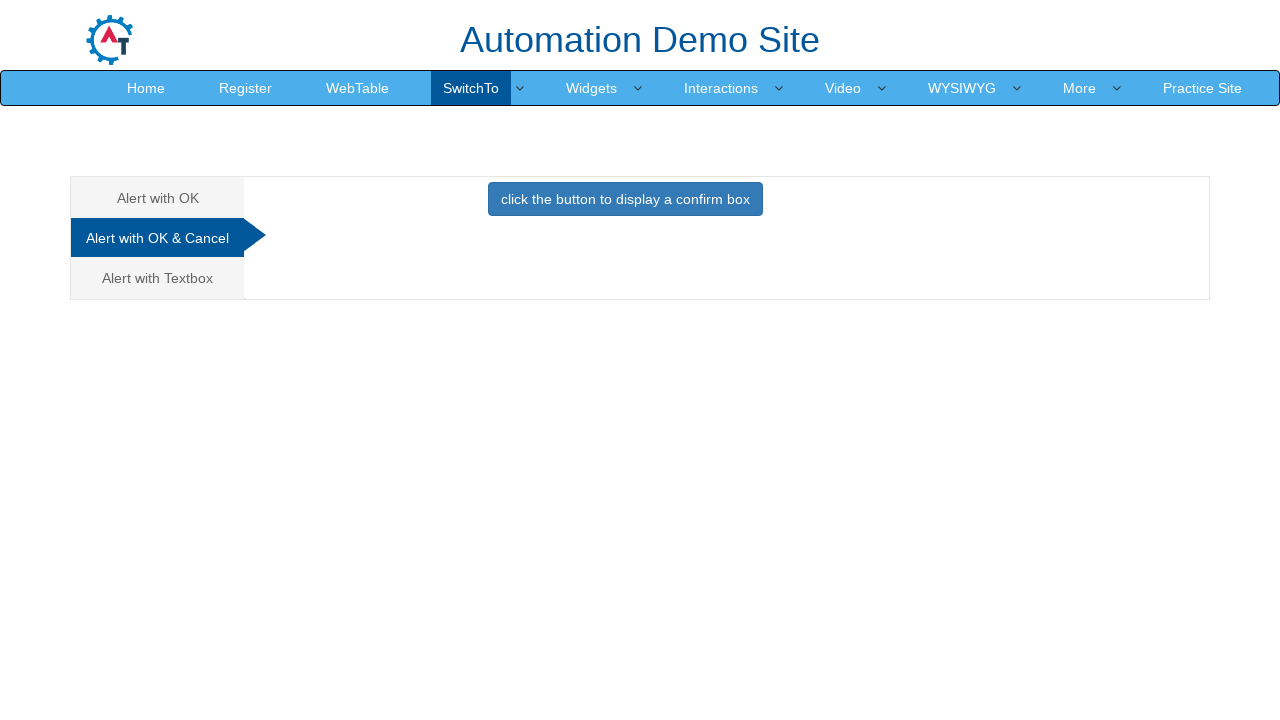

Clicked the button to display the confirmation box at (625, 199) on xpath=//button[text()='click the button to display a confirm box ']
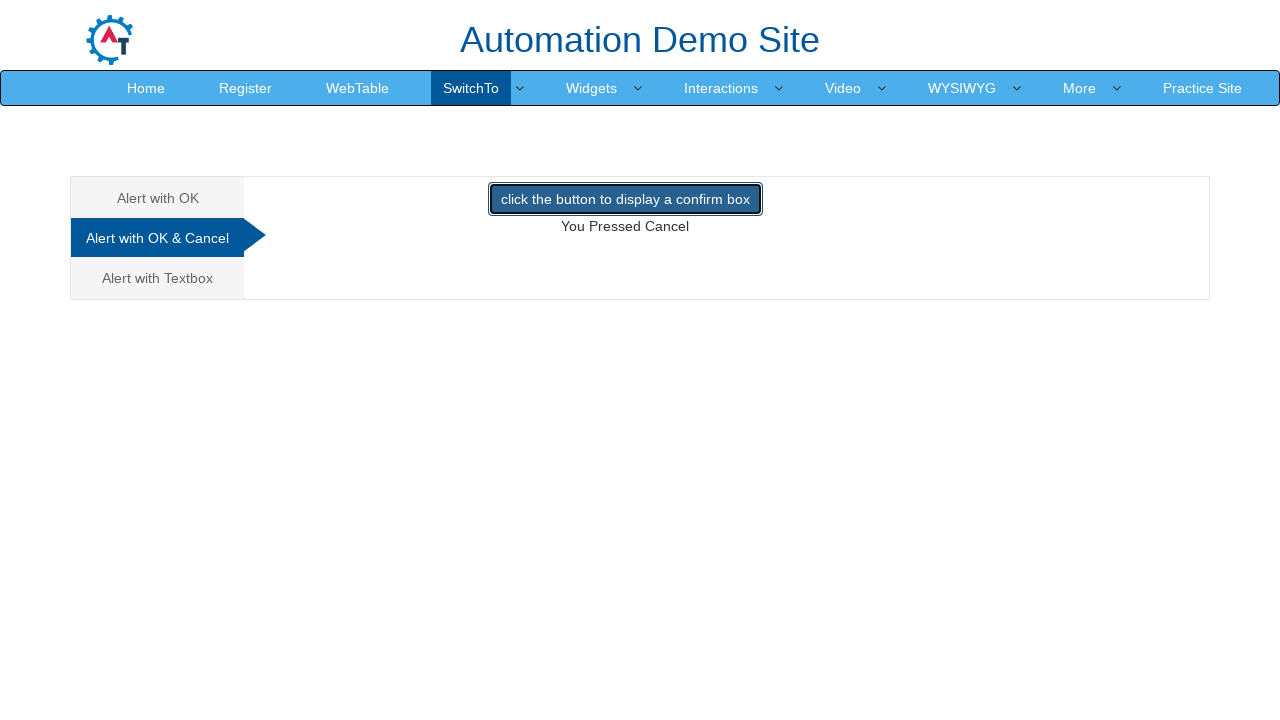

Set up dialog handler to accept the confirmation alert
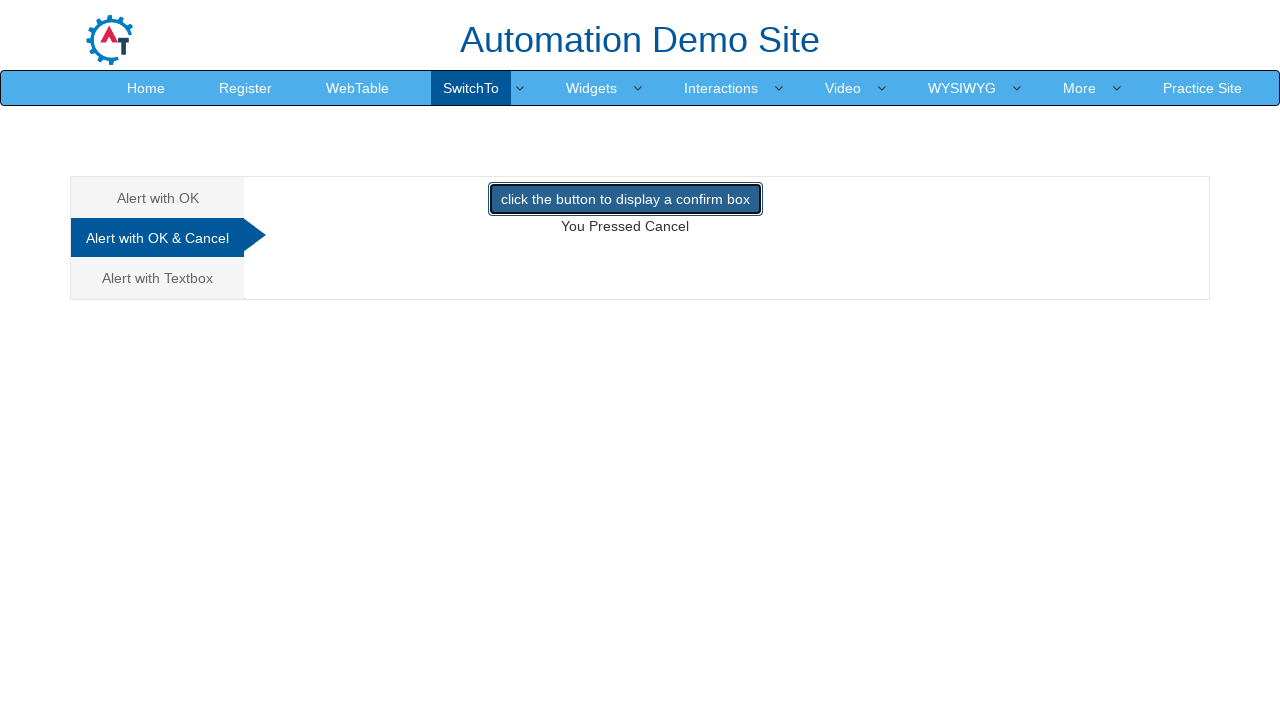

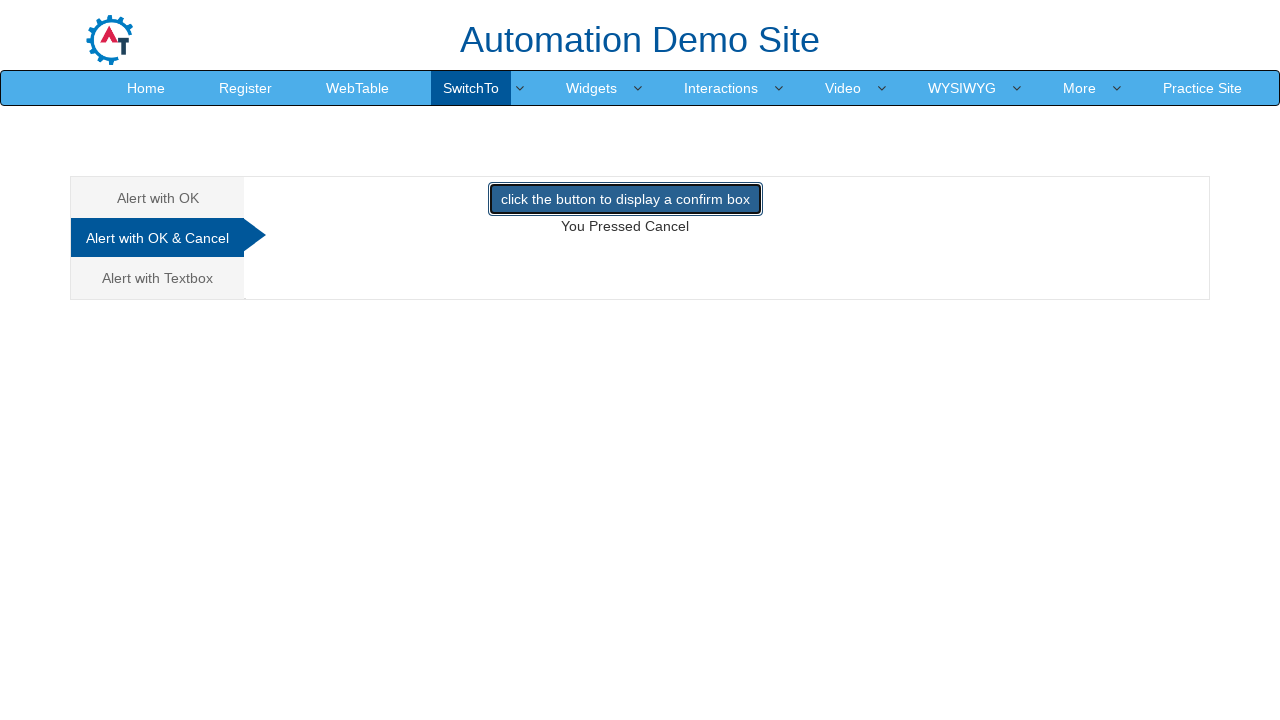